Navigates to the Guru99 demo homepage, maximizes the window, and retrieves the page title

Starting URL: https://demo.guru99.com/test/guru99home/

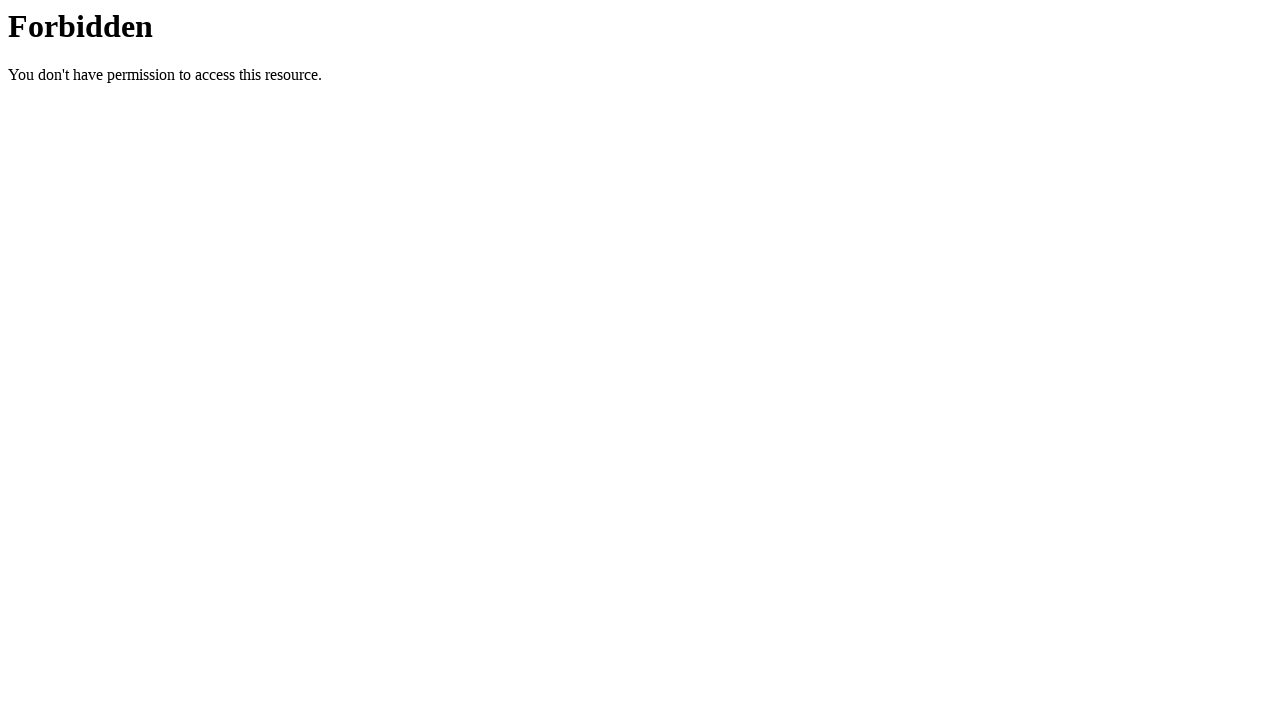

Navigated to Guru99 demo homepage
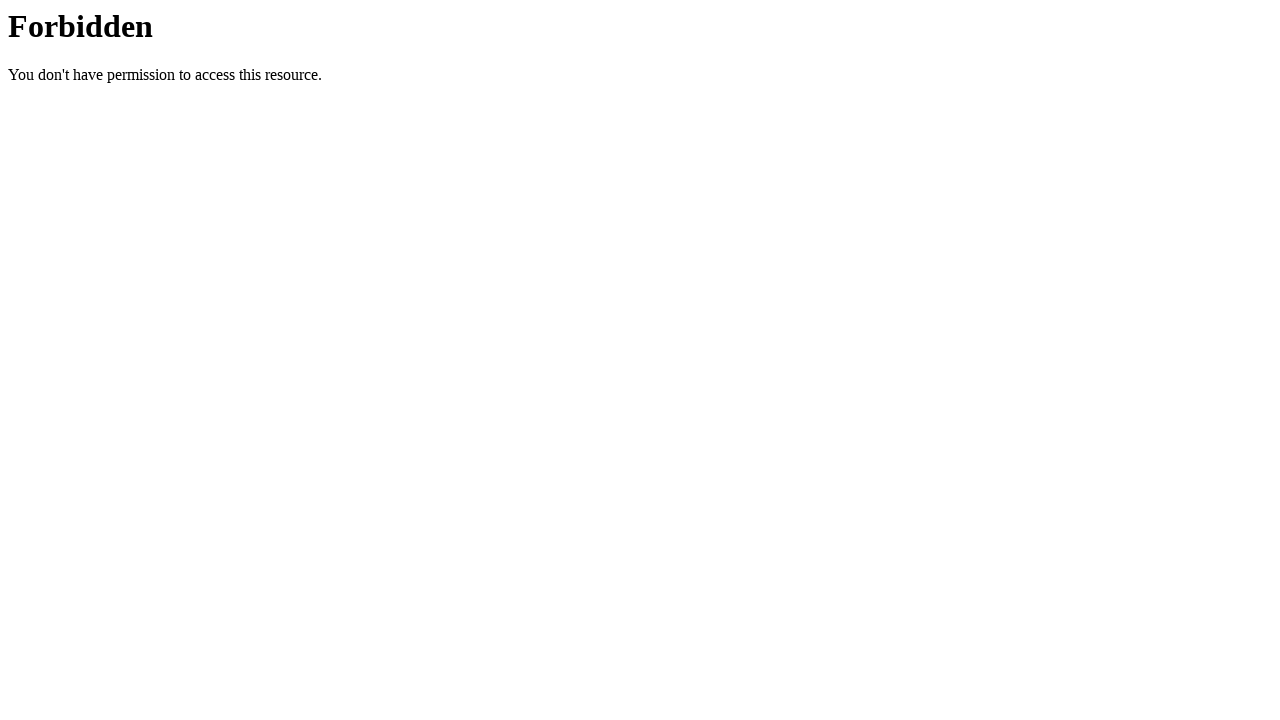

Maximized the browser window
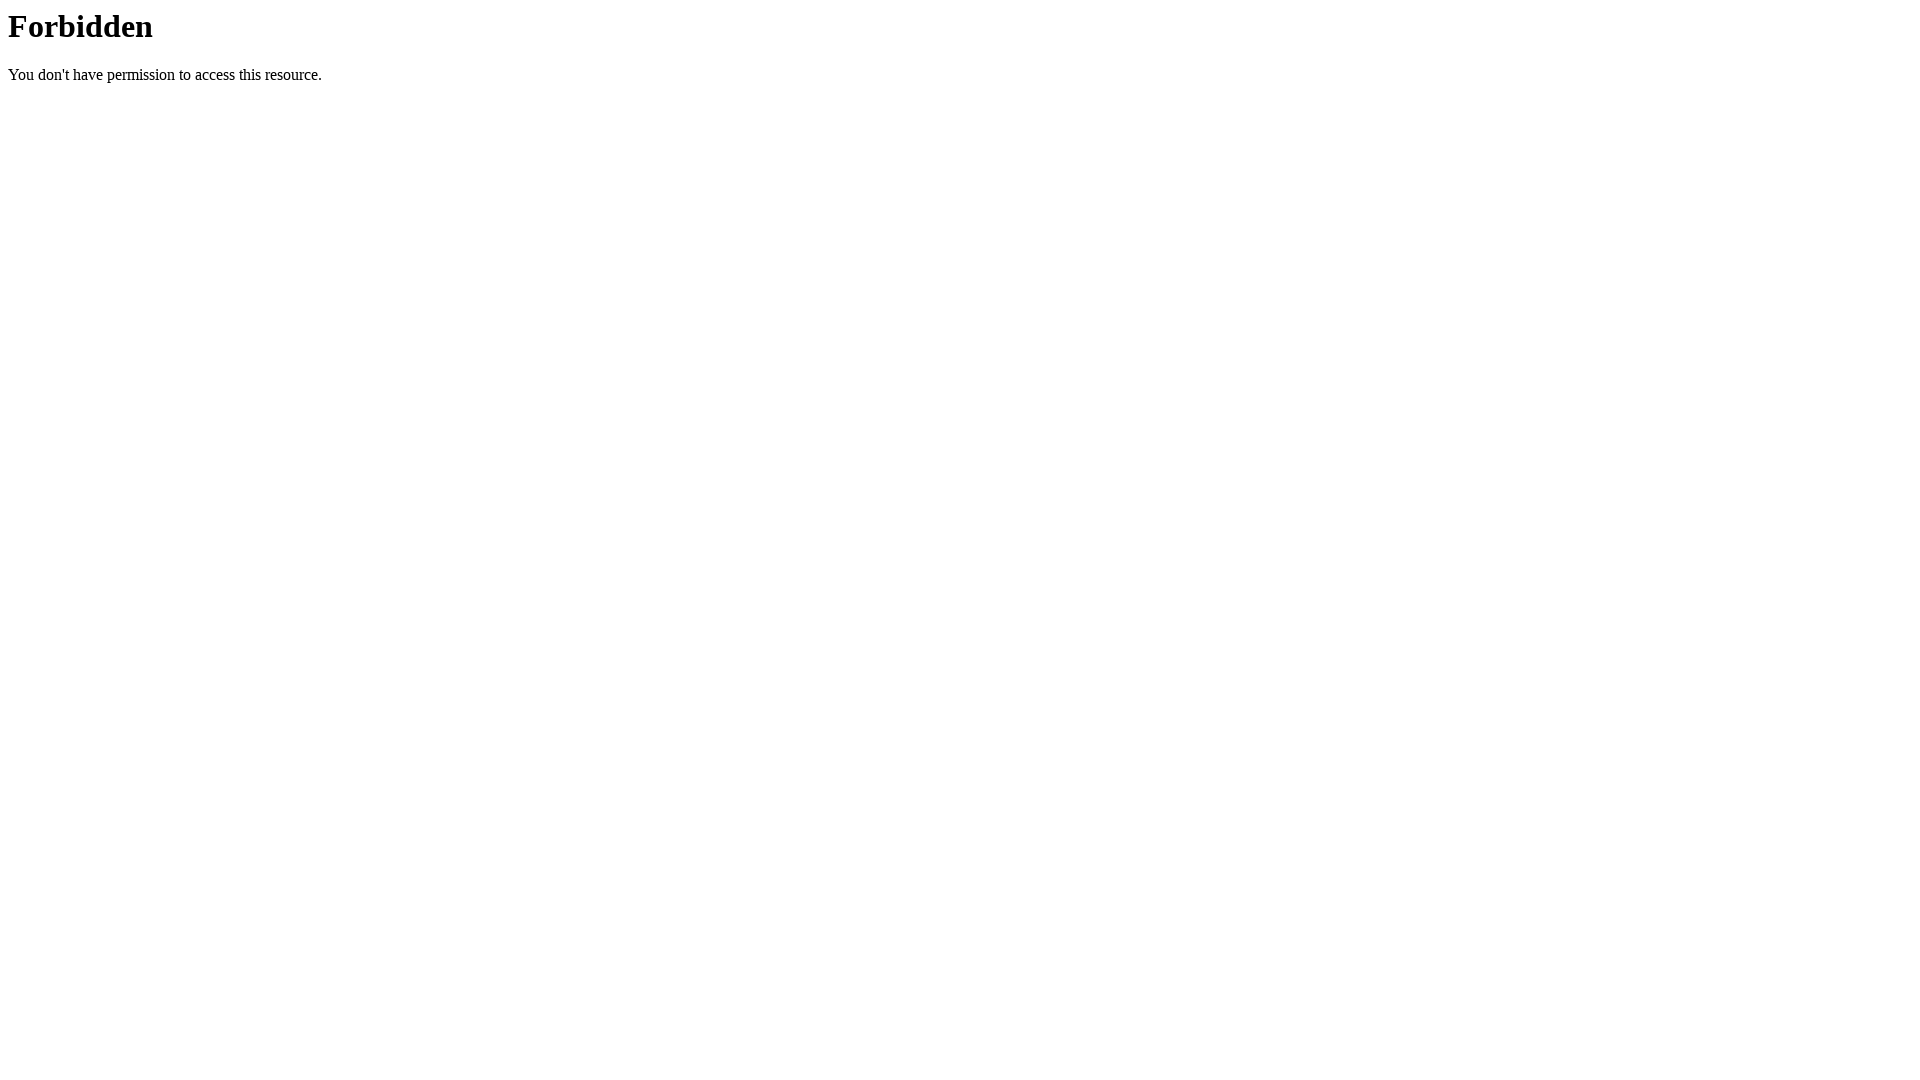

Retrieved page title: 403 Forbidden
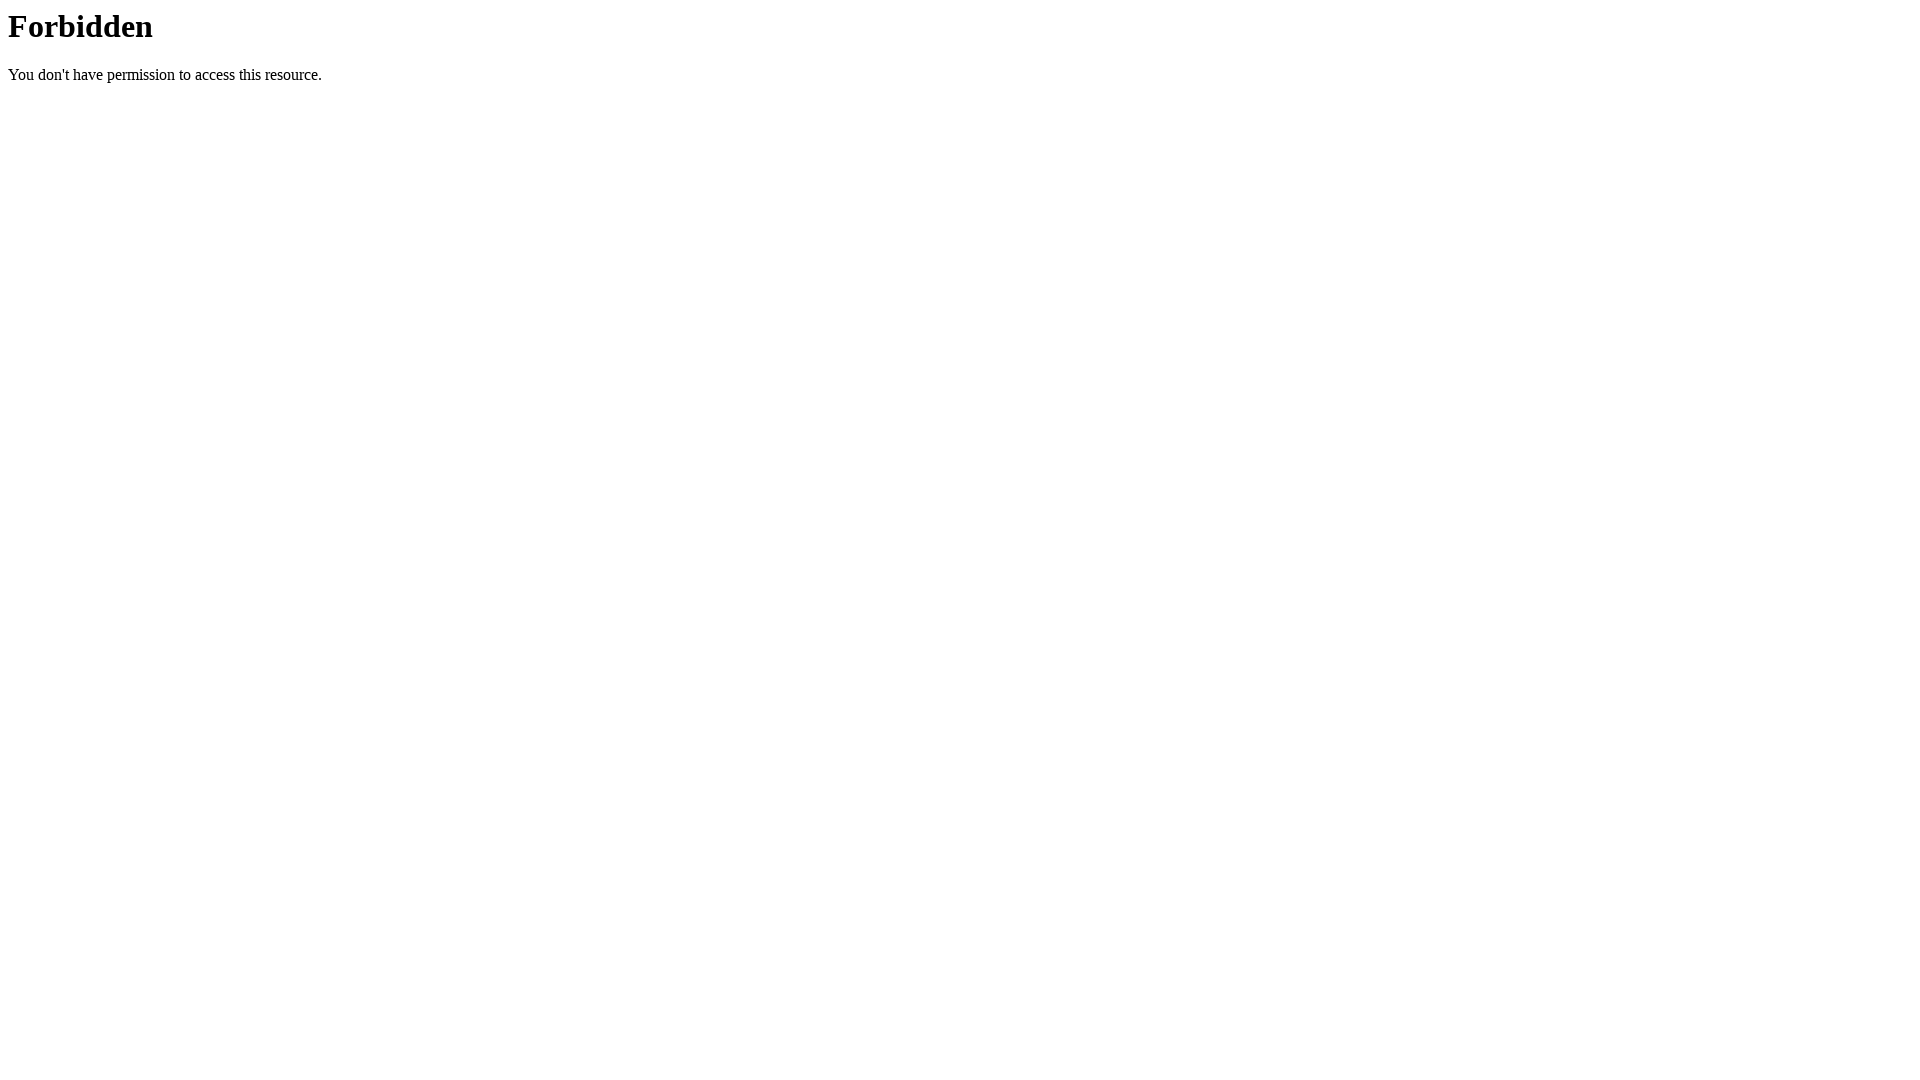

Printed page title to console
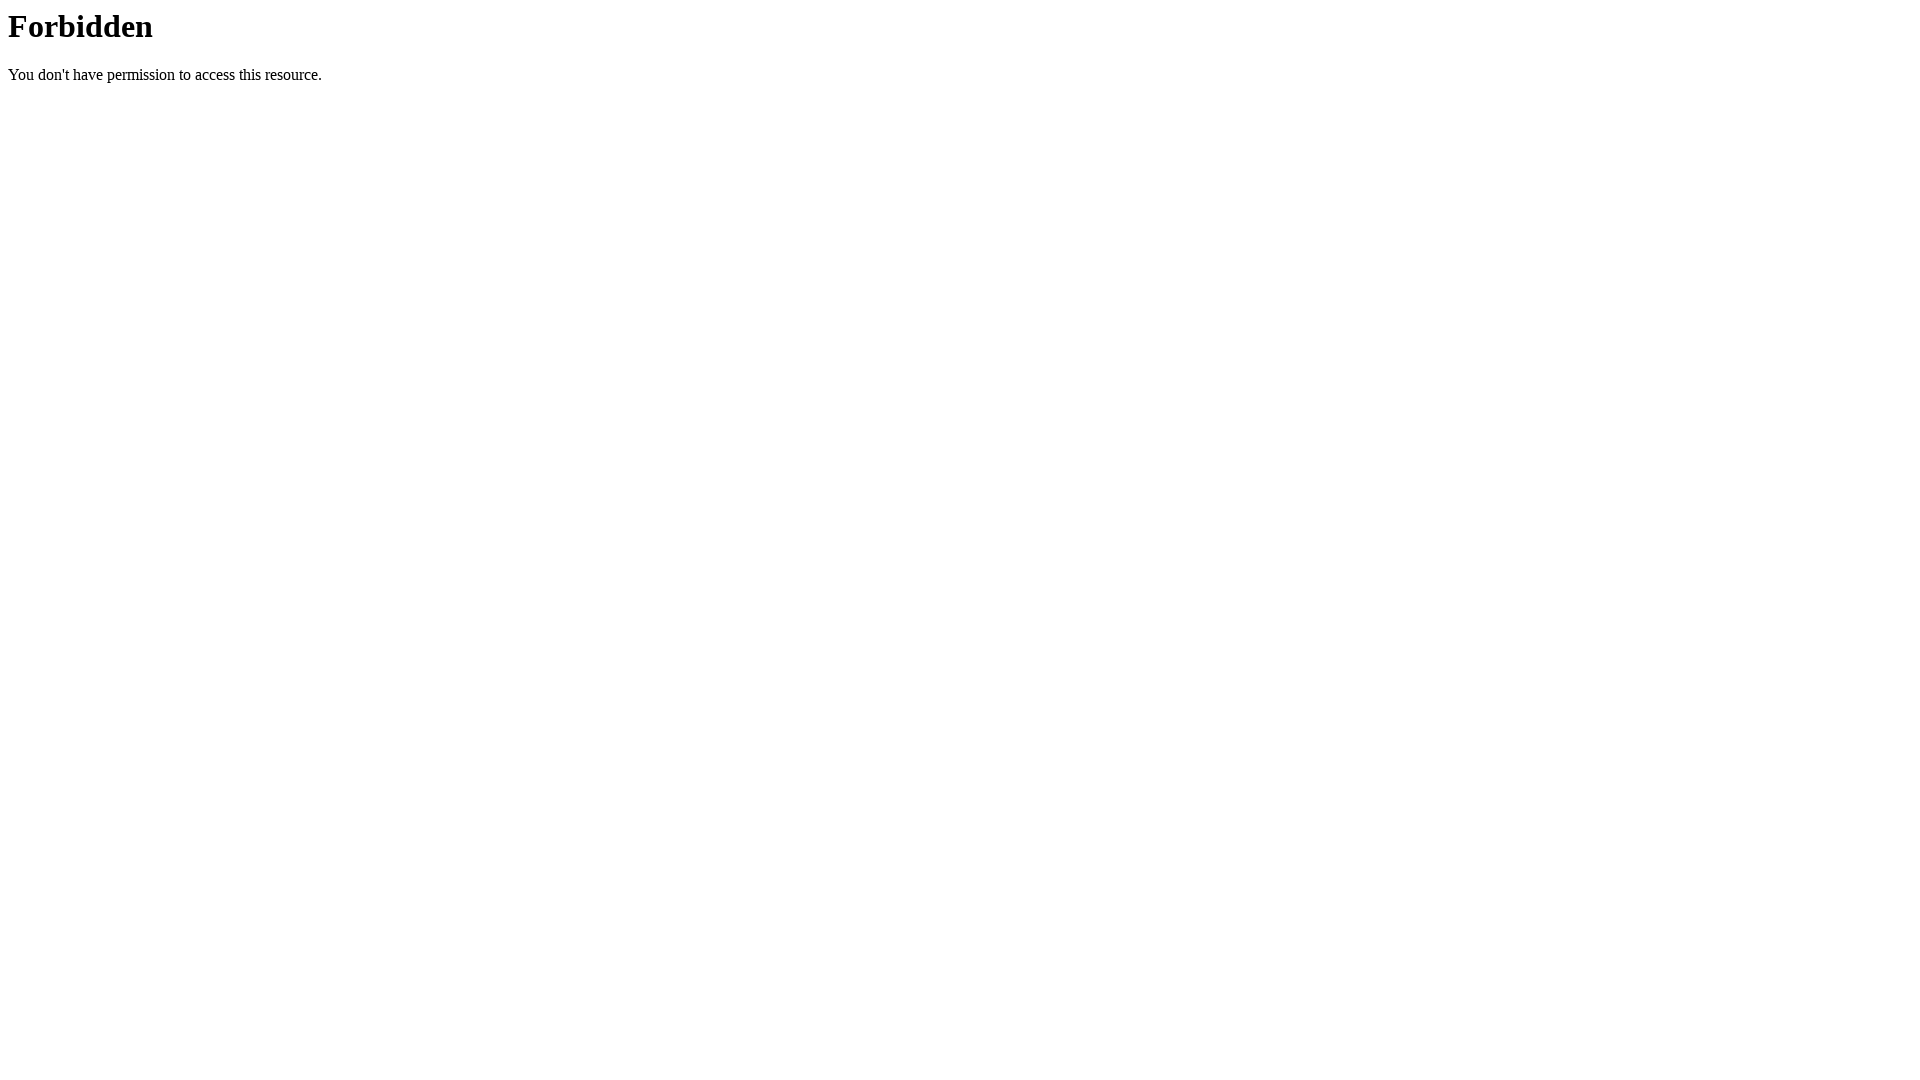

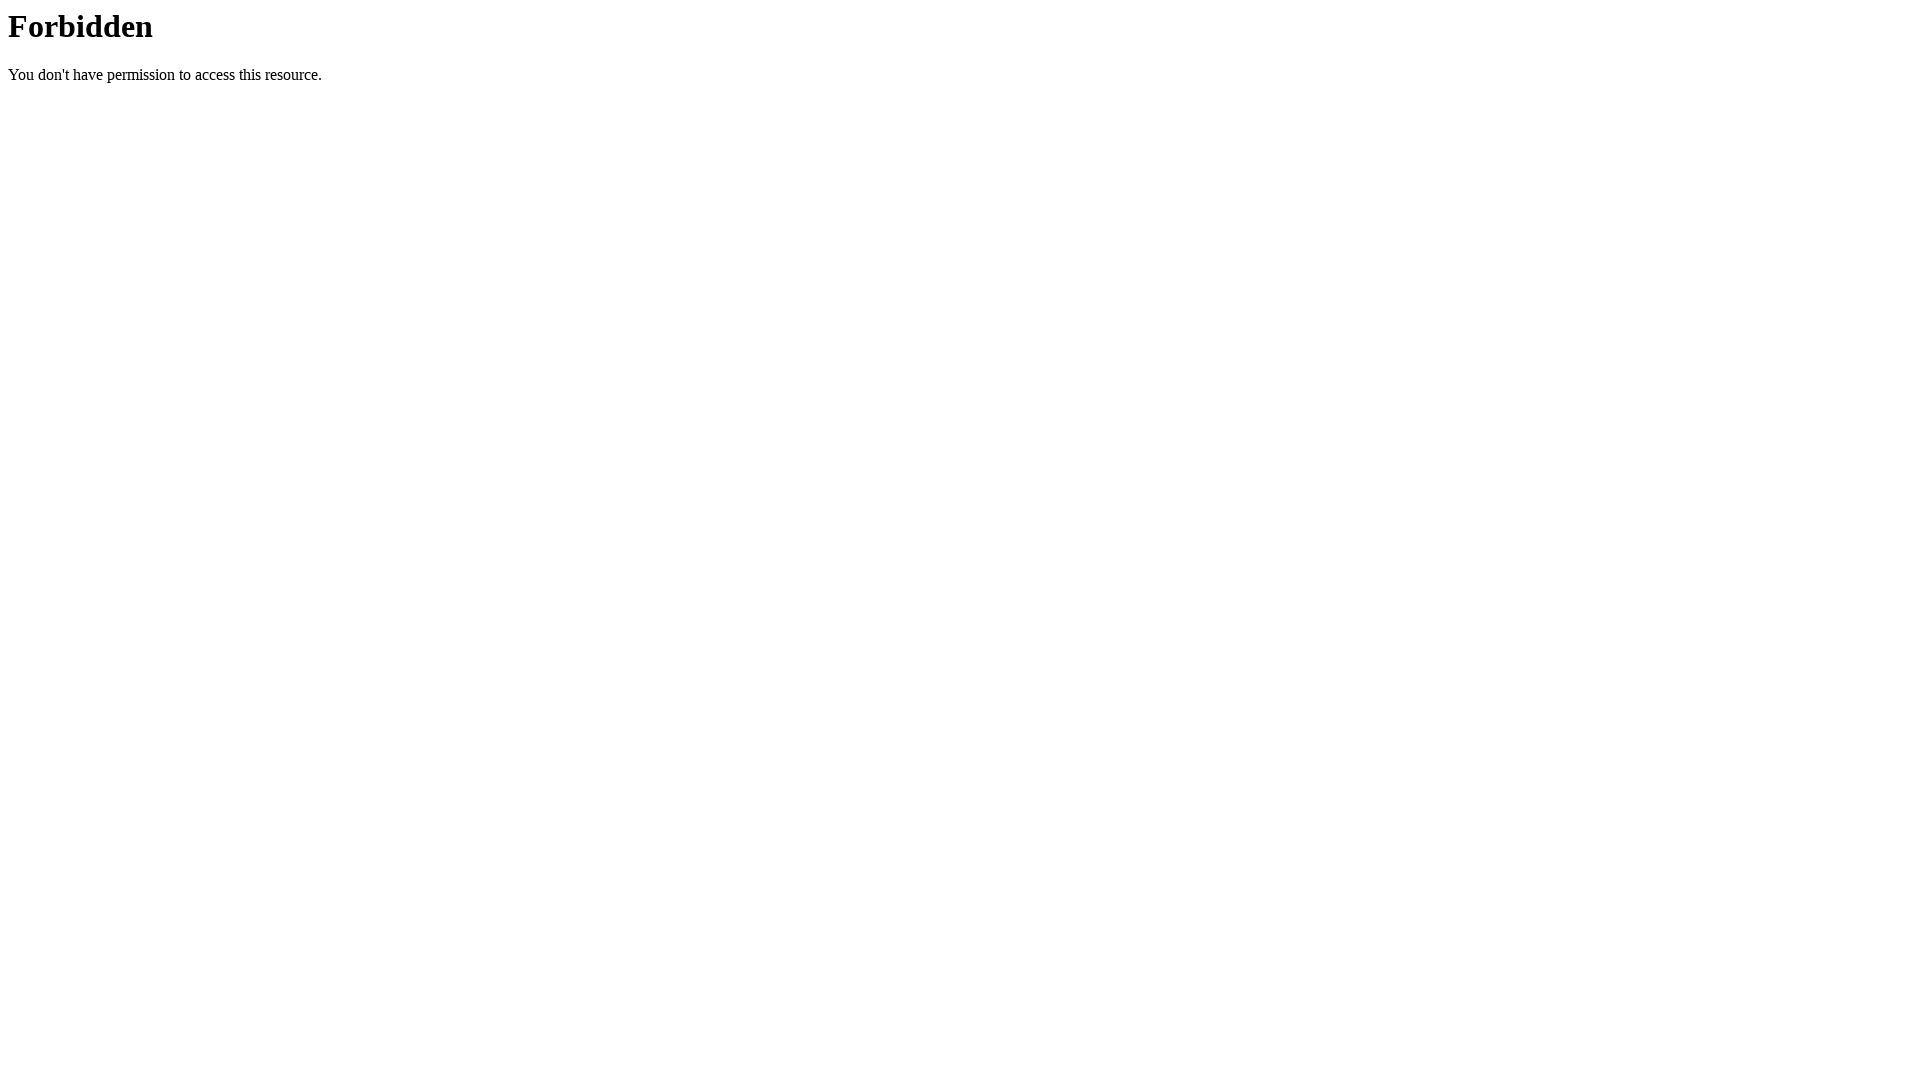